Opens the Contact modal and then closes it by clicking the Close button, verifying the modal disappears.

Starting URL: https://www.demoblaze.com/index.html

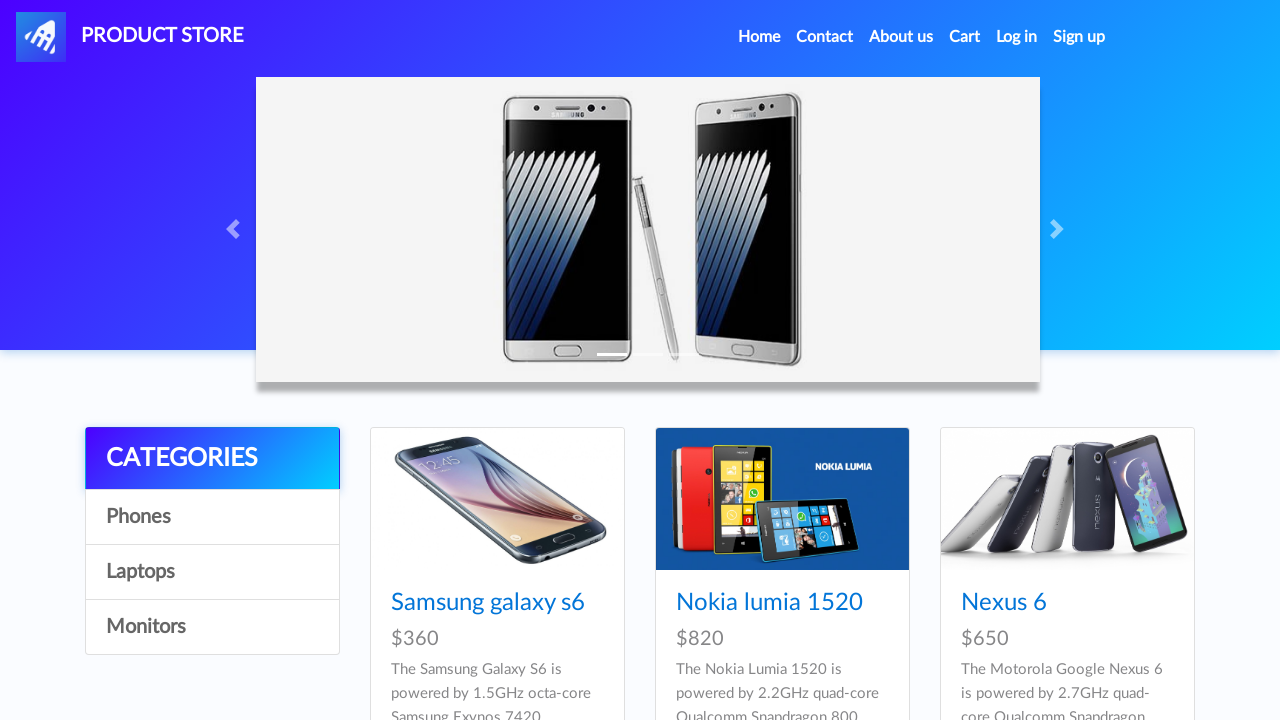

Clicked Contact link to open new message modal at (825, 37) on internal:role=link[name="Contact"i]
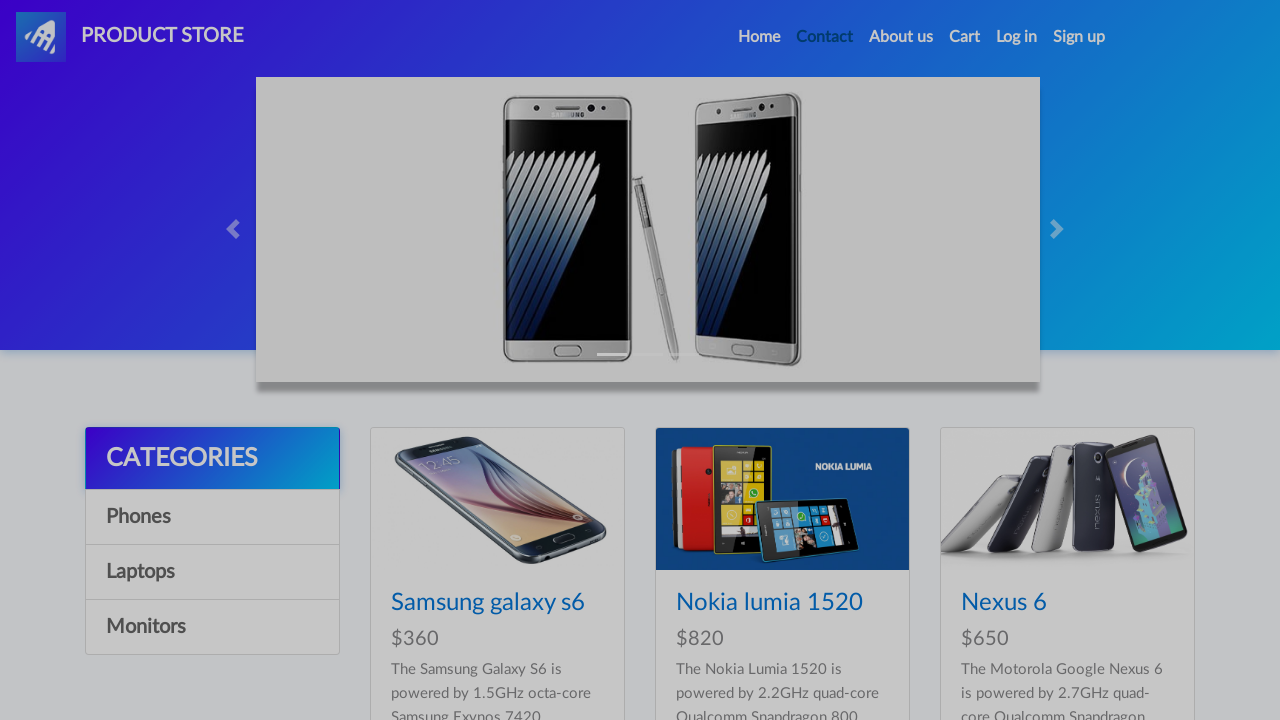

Contact modal appeared with 'Send message' text visible
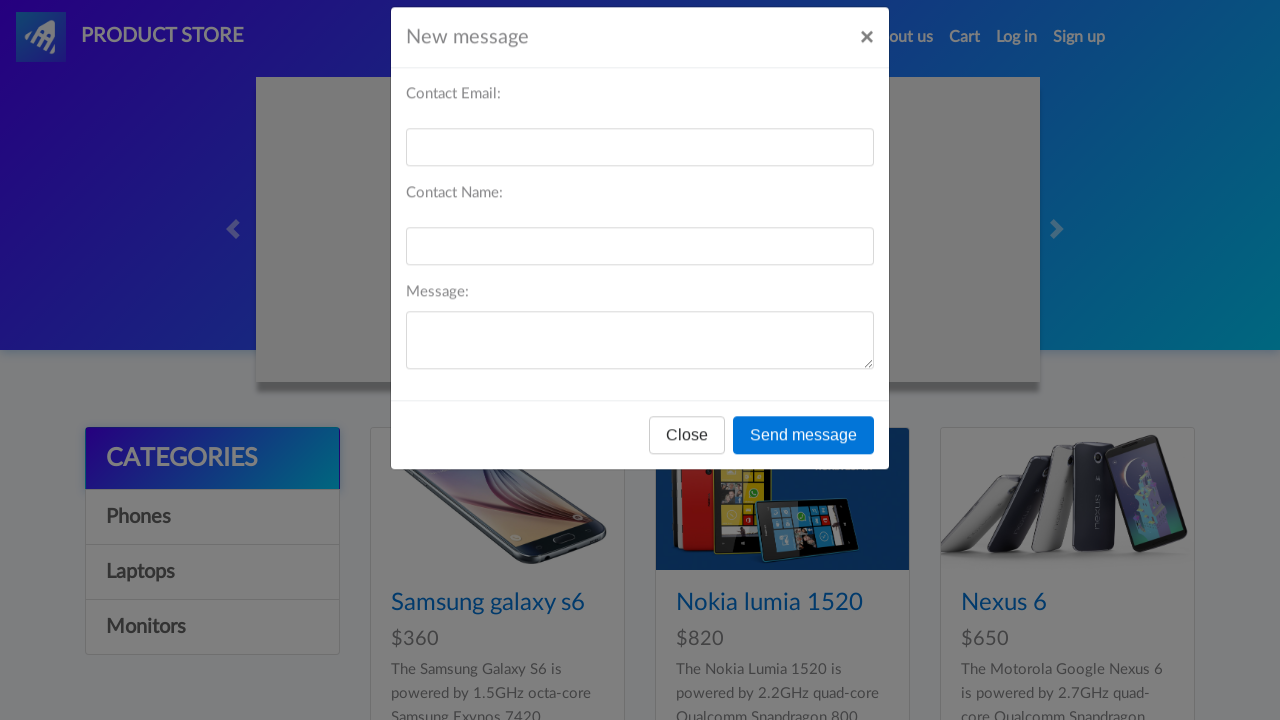

Clicked Close button on the new message modal at (687, 459) on internal:label="New message"i >> internal:text="Close"i
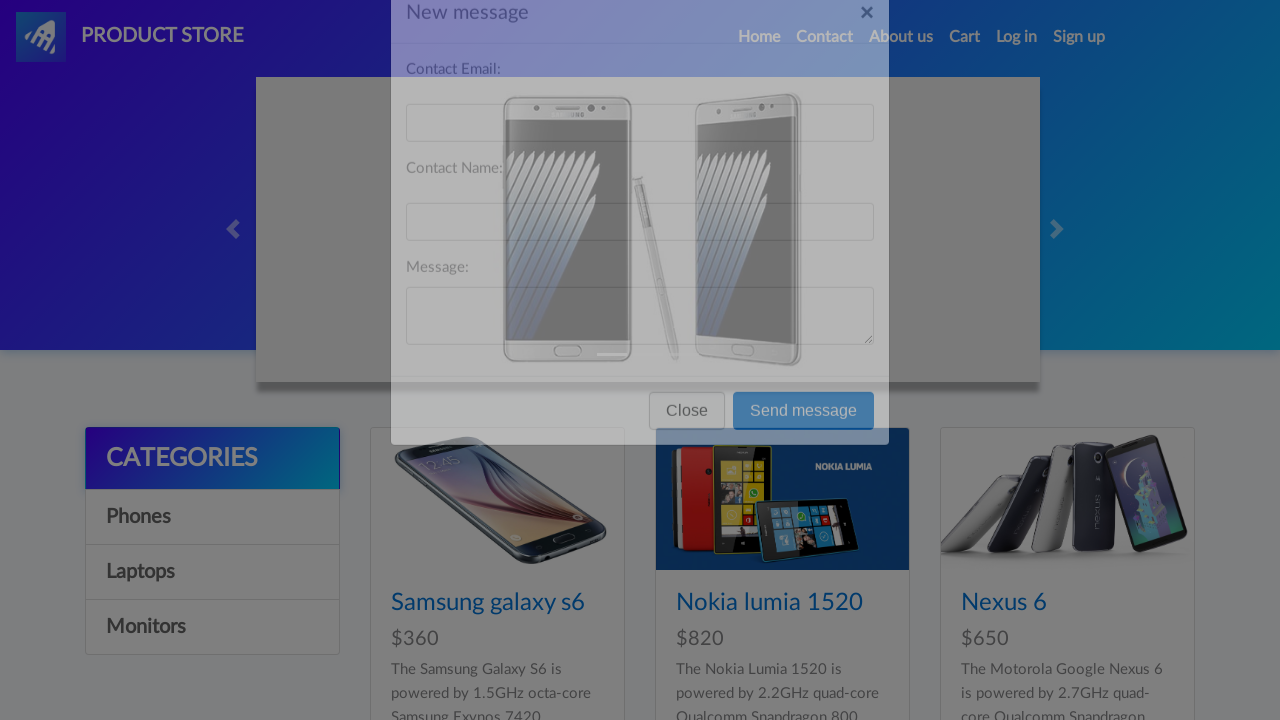

Modal close animation completed
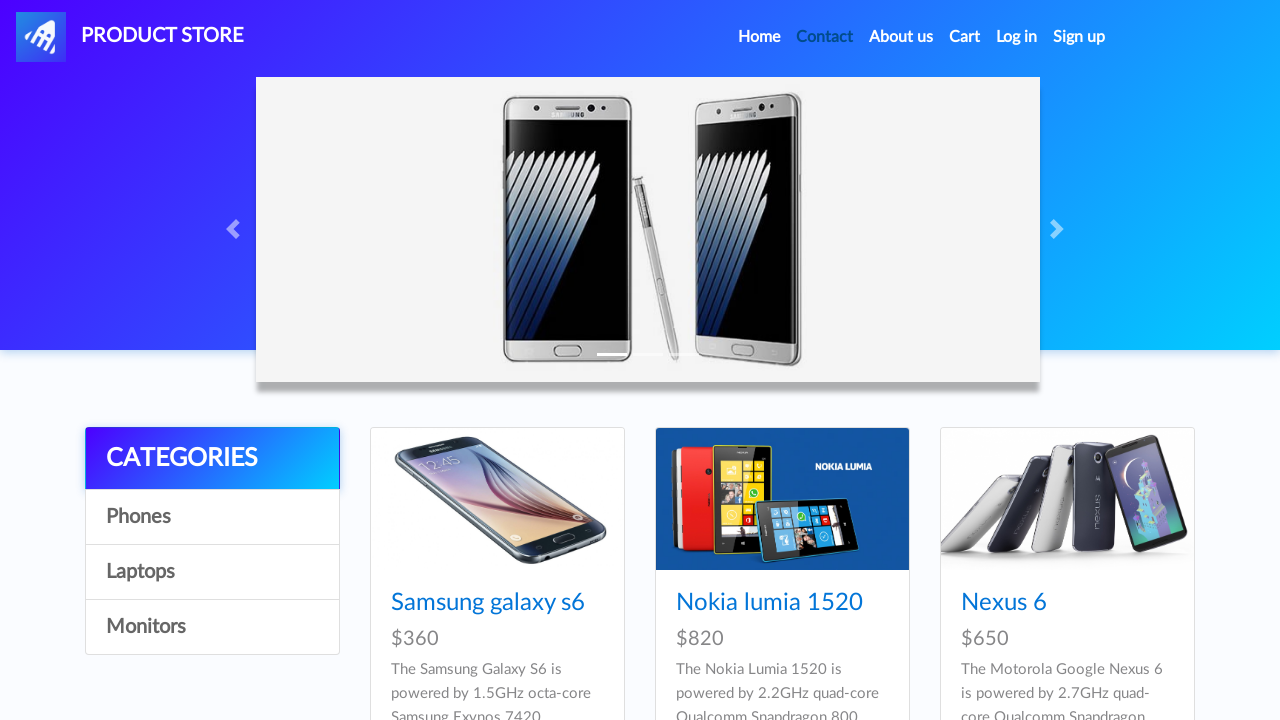

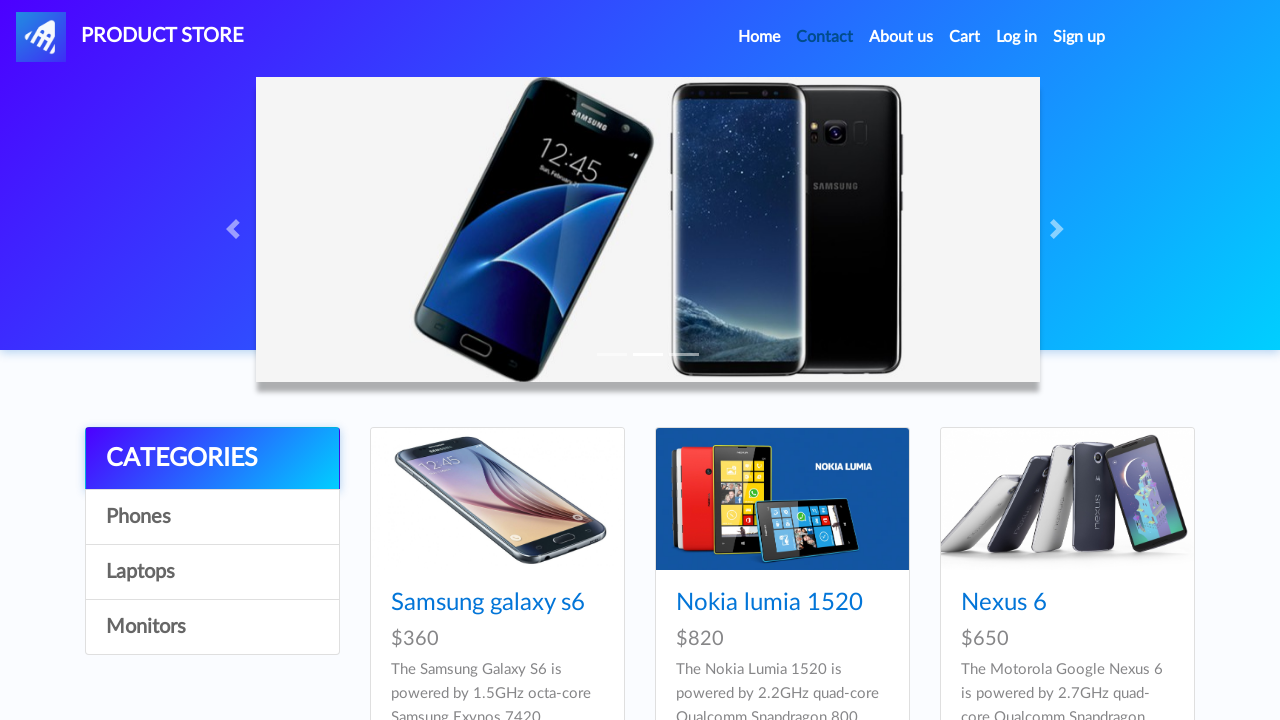